Tests tooltip functionality by hovering over a button element to trigger the tooltip display

Starting URL: https://demoqa.com/tool-tips

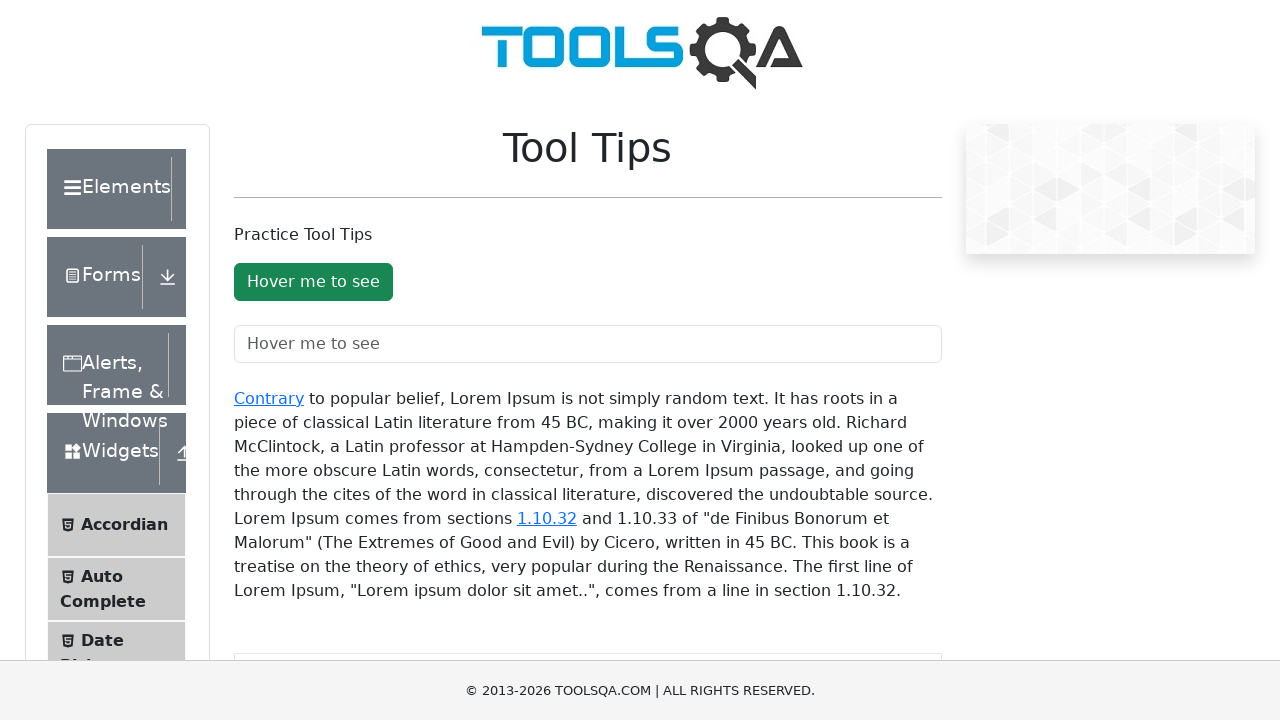

Located tooltip button element with ID 'toolTipButton'
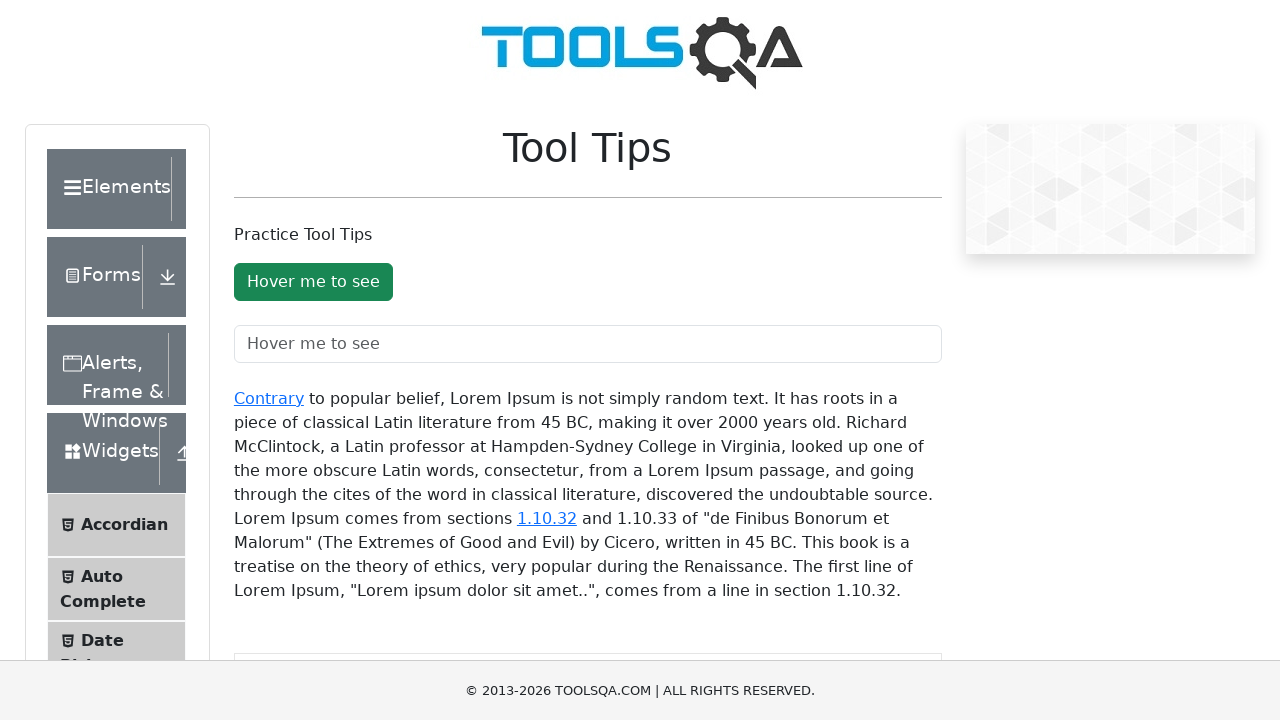

Hovered over tooltip button to trigger tooltip display at (313, 282) on button#toolTipButton
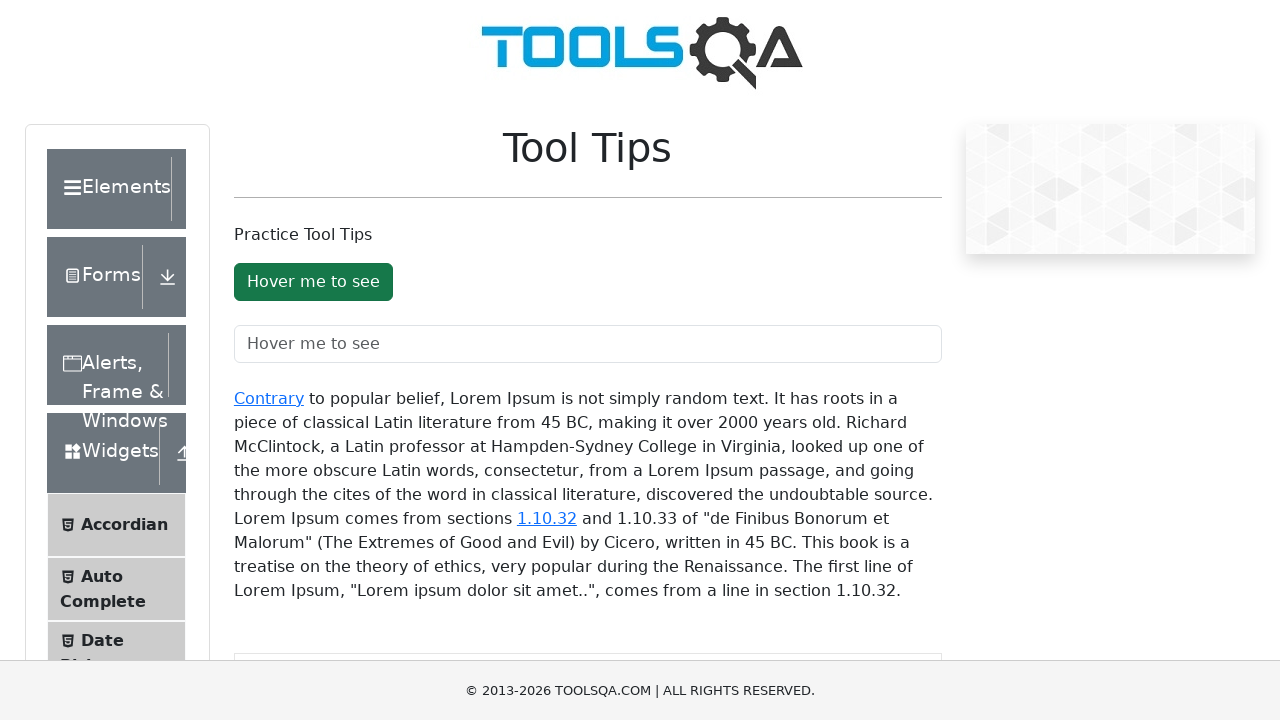

Waited 500ms for tooltip to appear
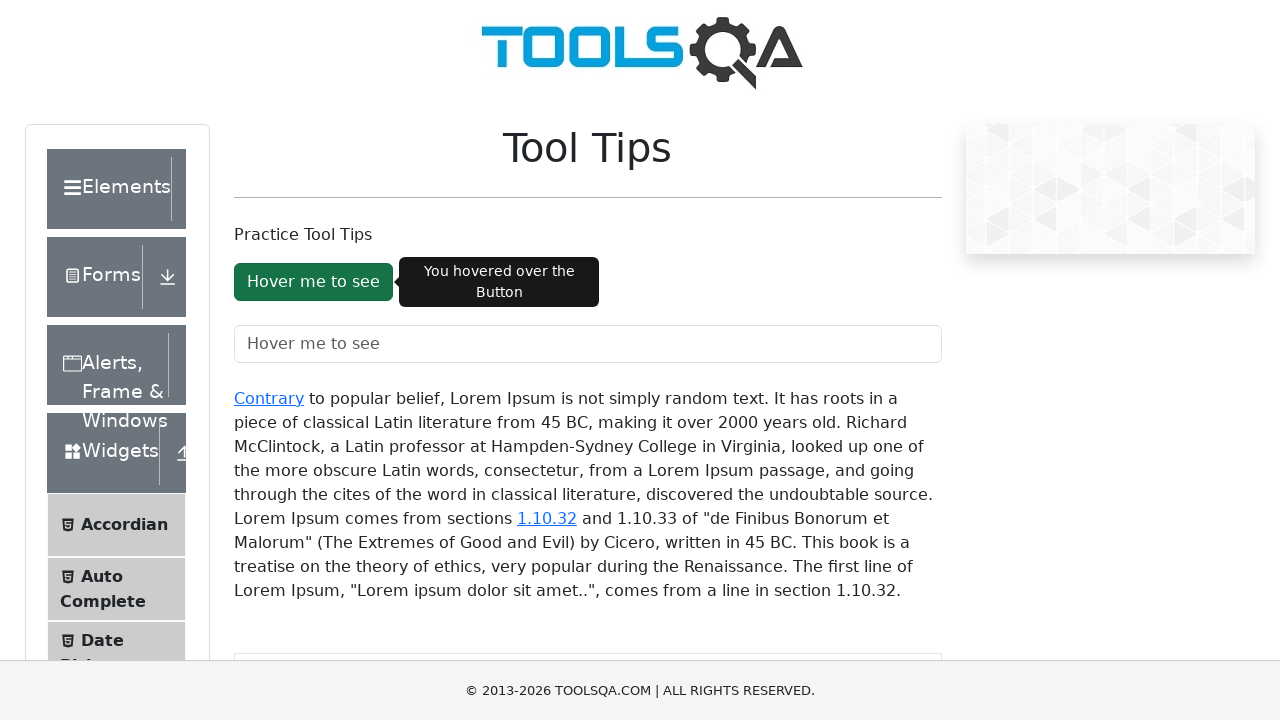

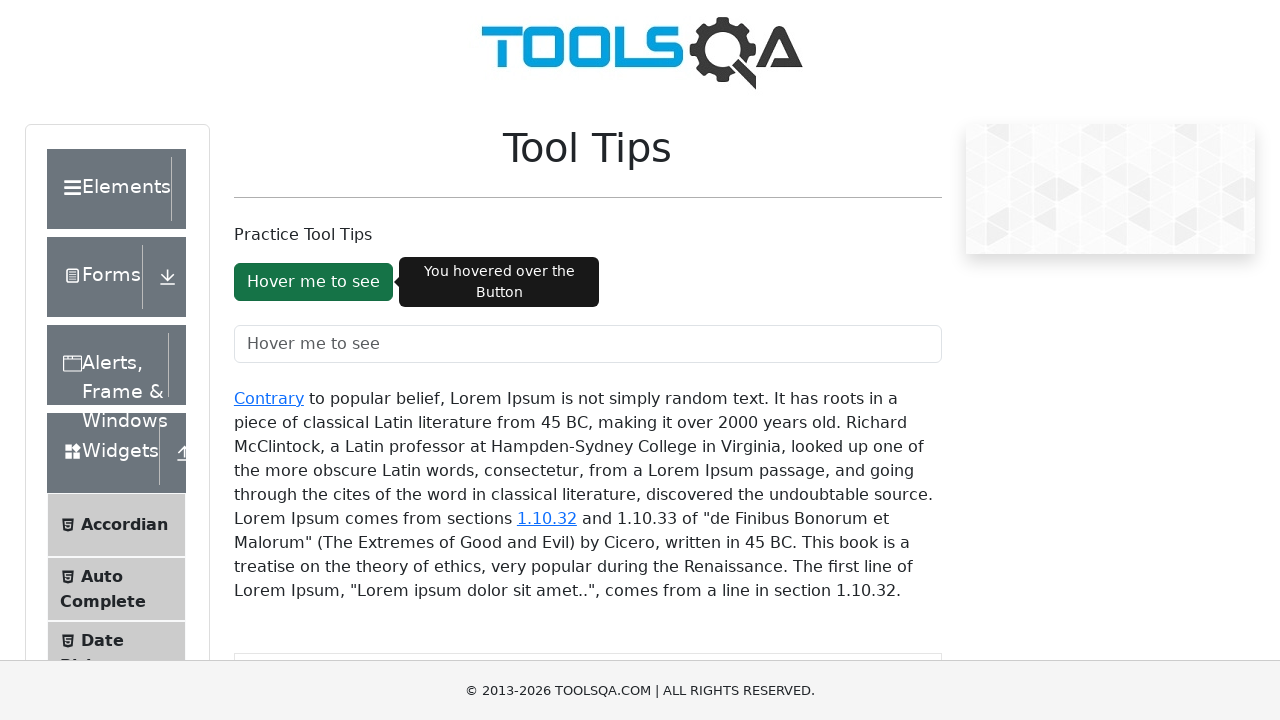